Tests navigation on python.org by clicking the "About" link and verifying the call-to-action element loads on the resulting page

Starting URL: https://python.org

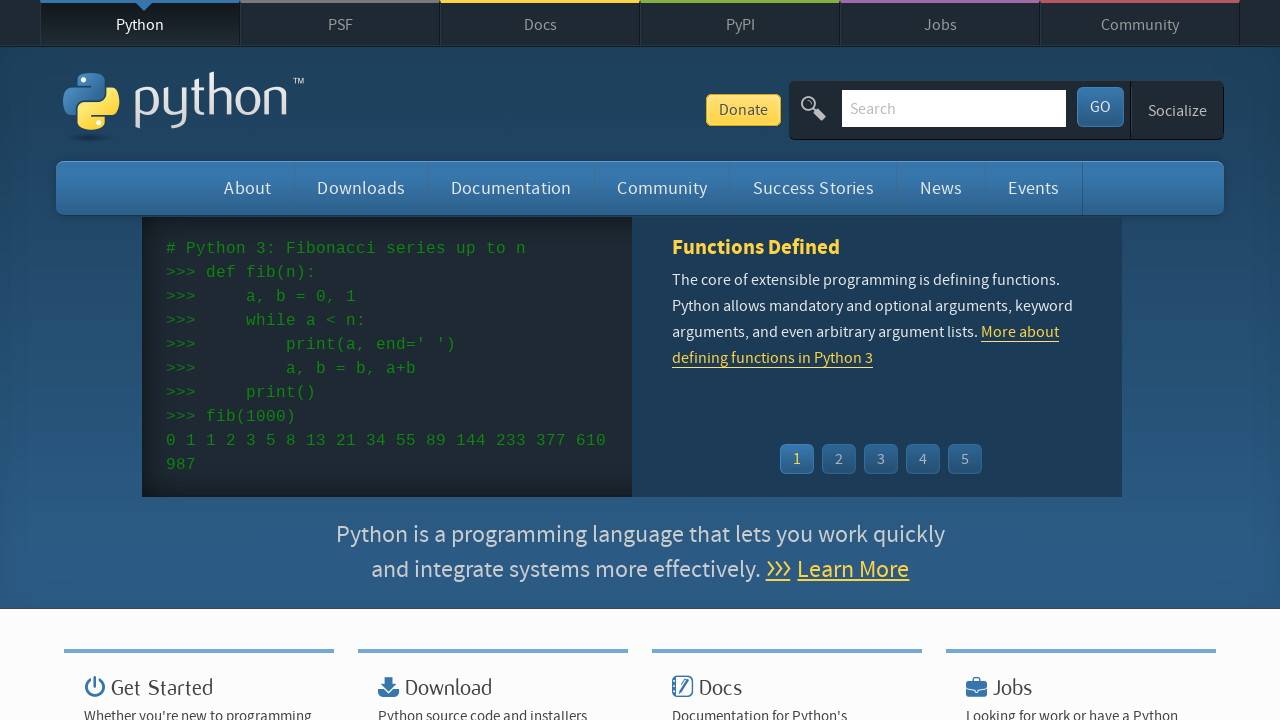

Clicked the 'About' link in navigation at (248, 188) on text=About
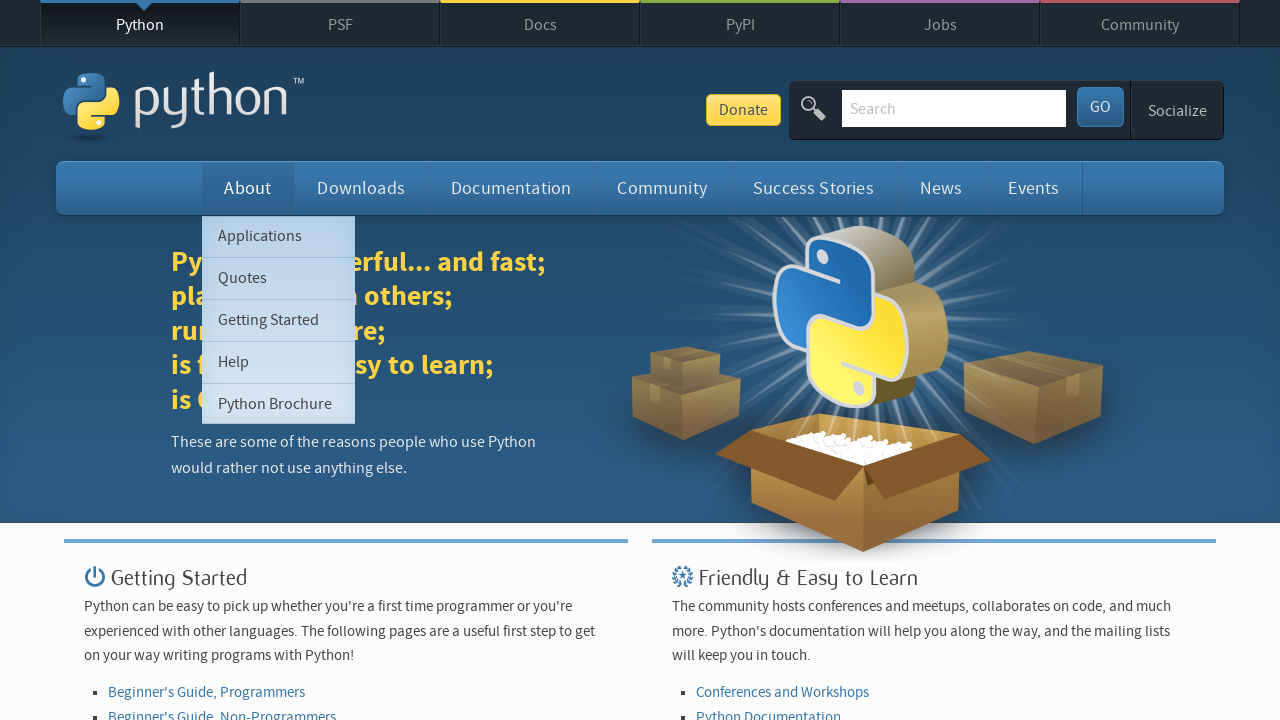

Call-to-action element loaded on About page
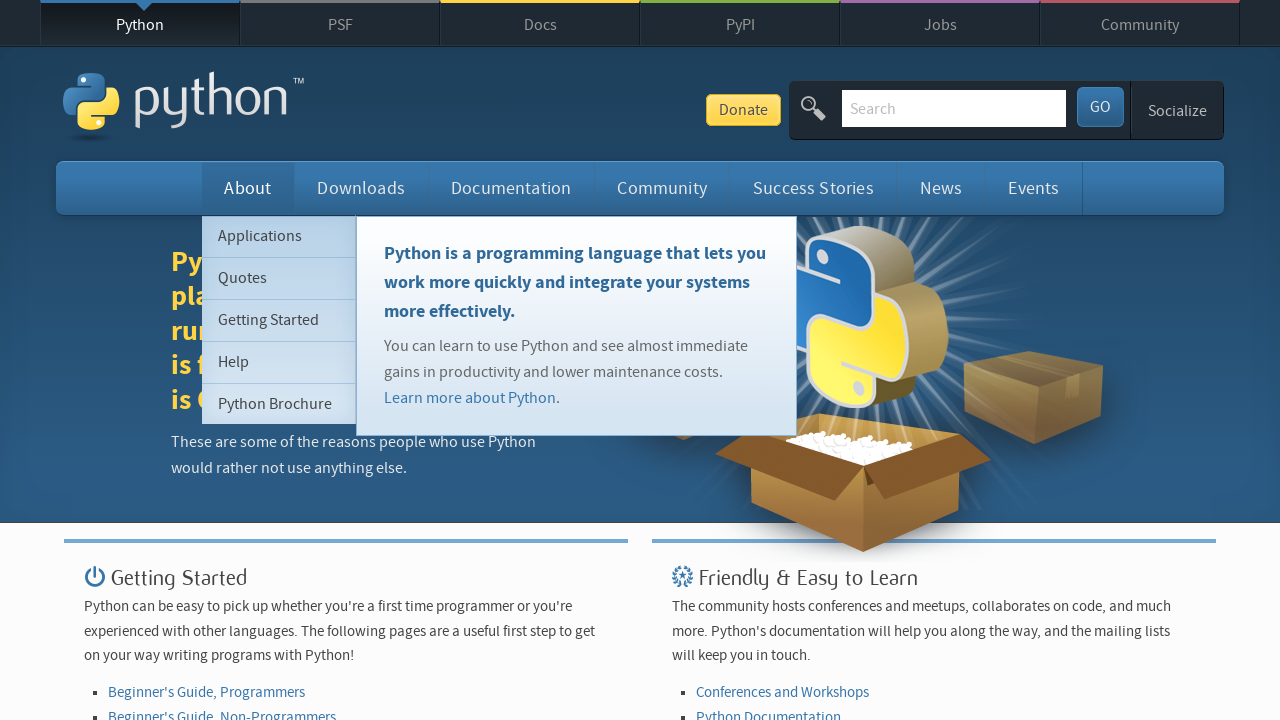

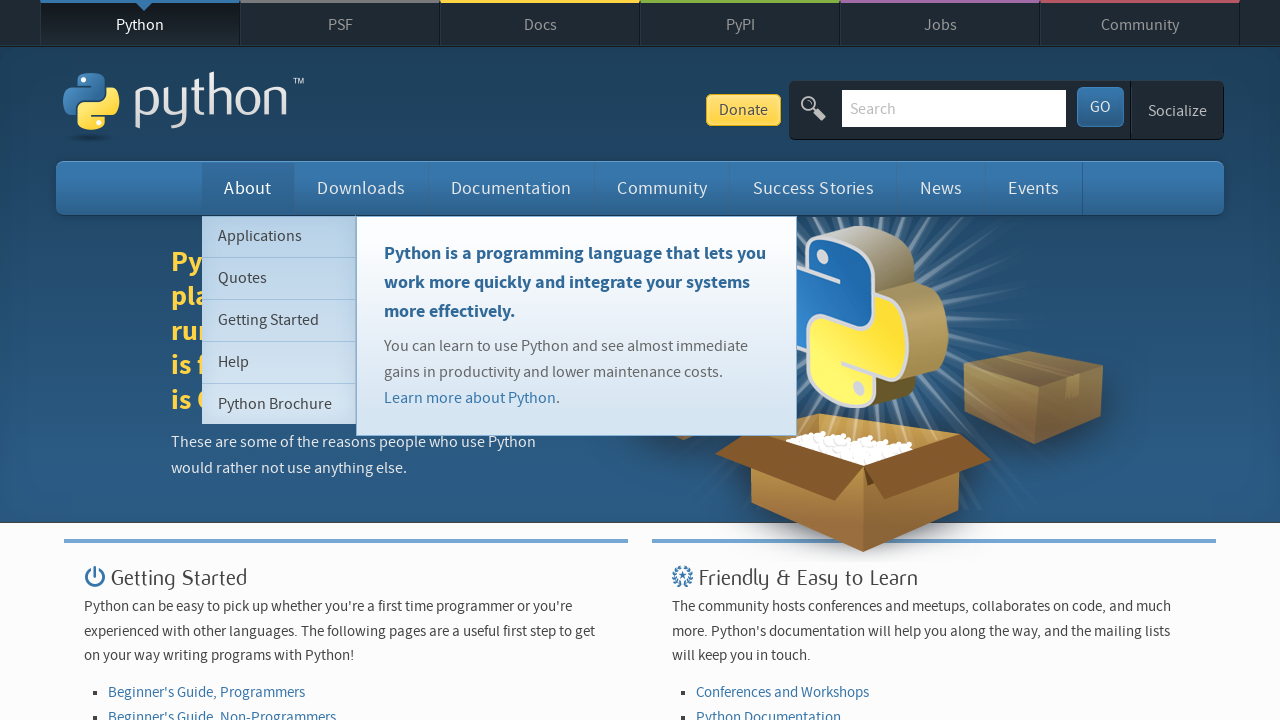